Tests DOM traversal using find() to locate descendant elements - verifies cart links count and search form class

Starting URL: https://rahulshettyacademy.com/seleniumPractise/#/

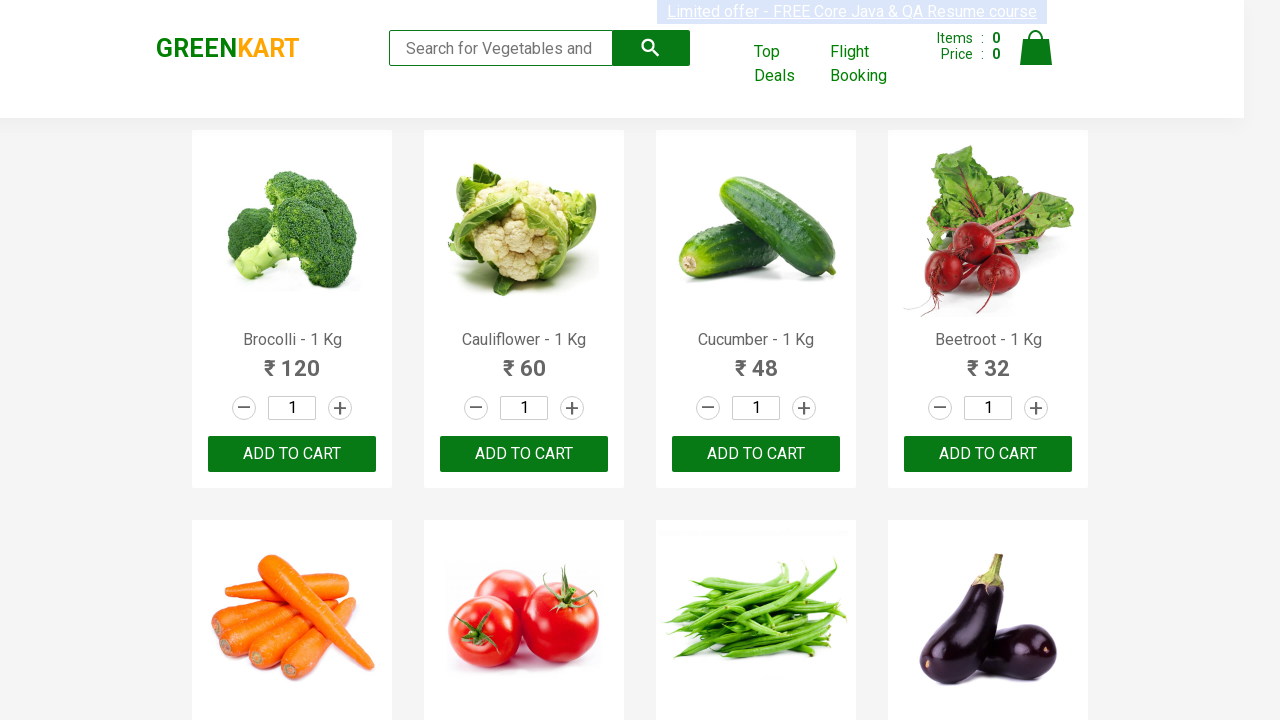

Waited for cart anchor links to load
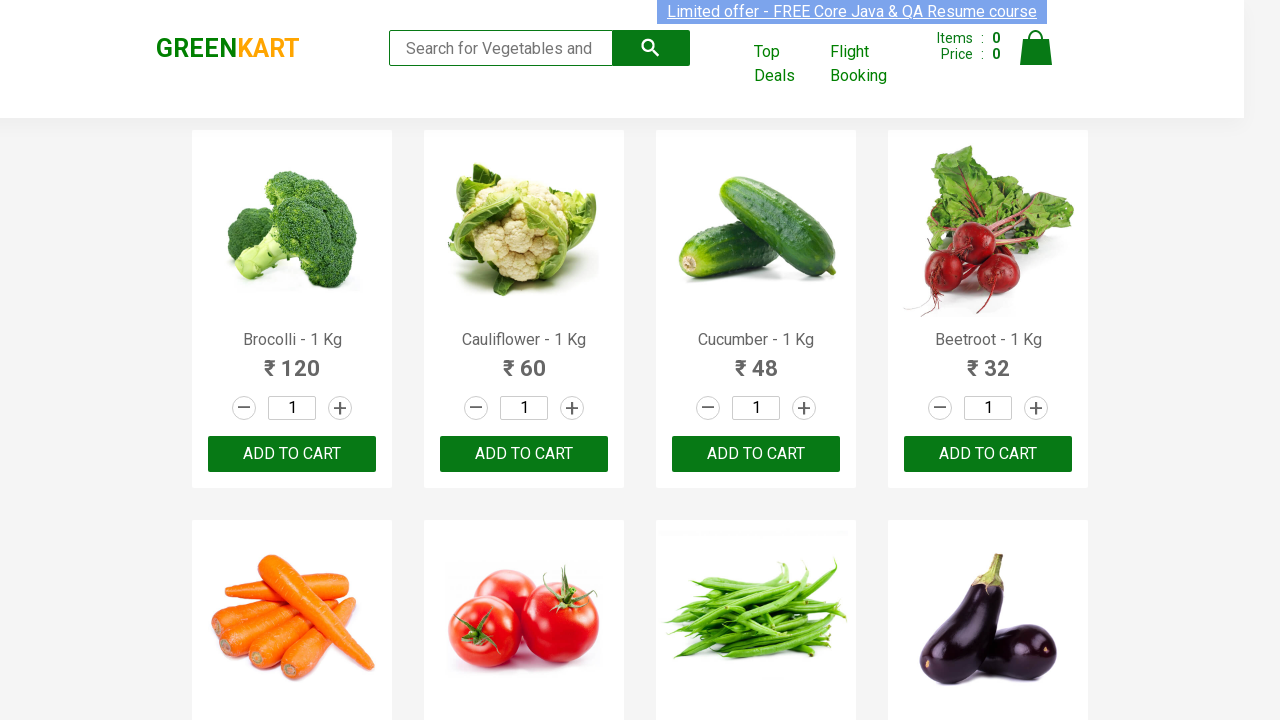

Verified cart contains exactly 4 anchor links
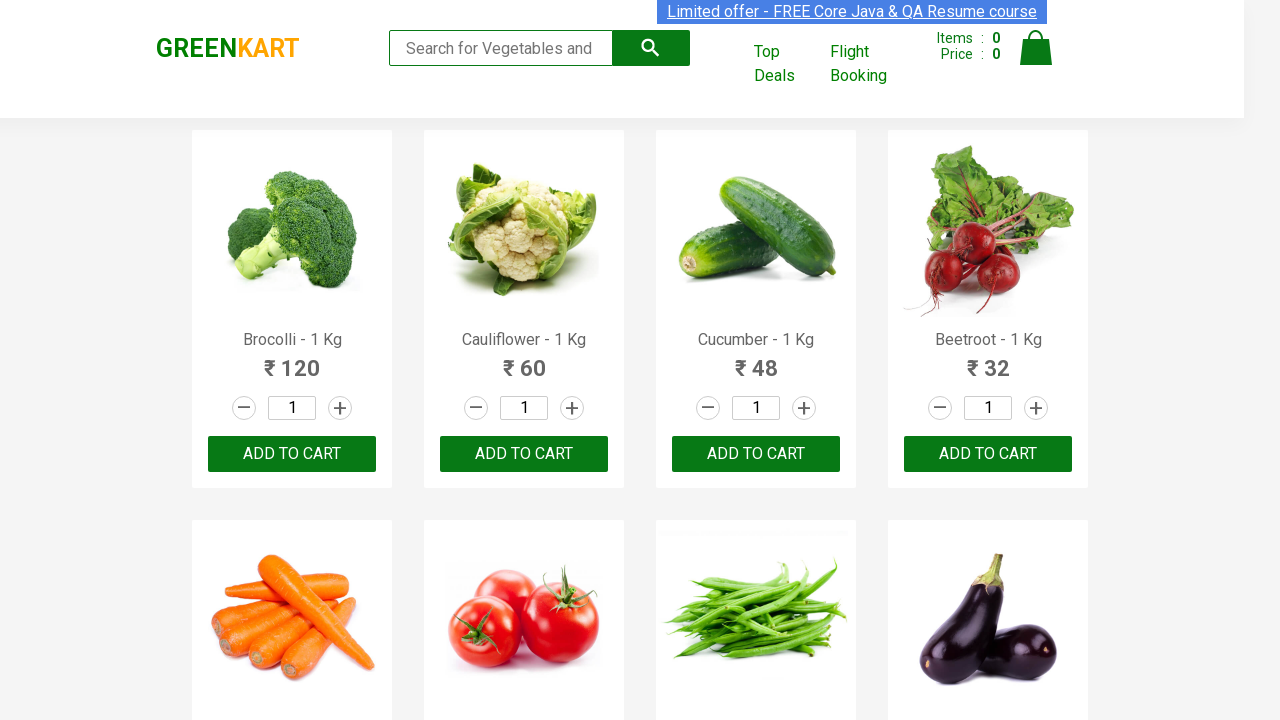

Located search form element using descendant selector
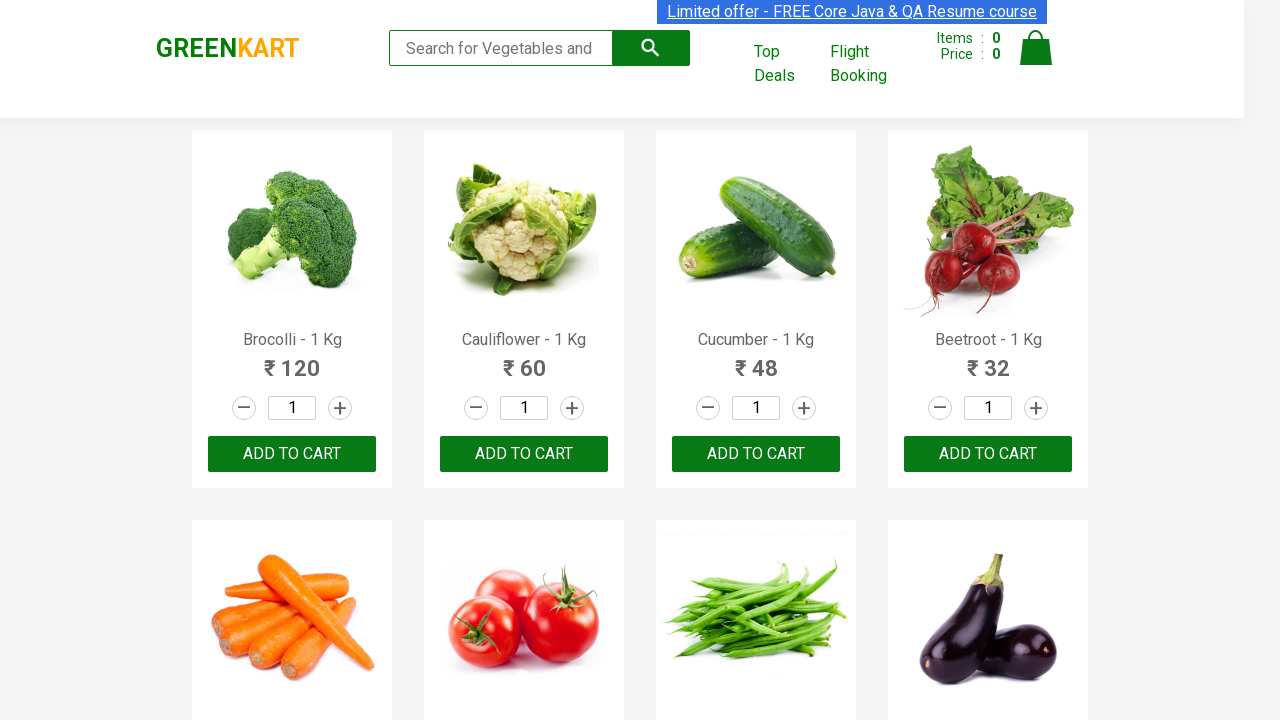

Verified search form has 'search-form' class attribute
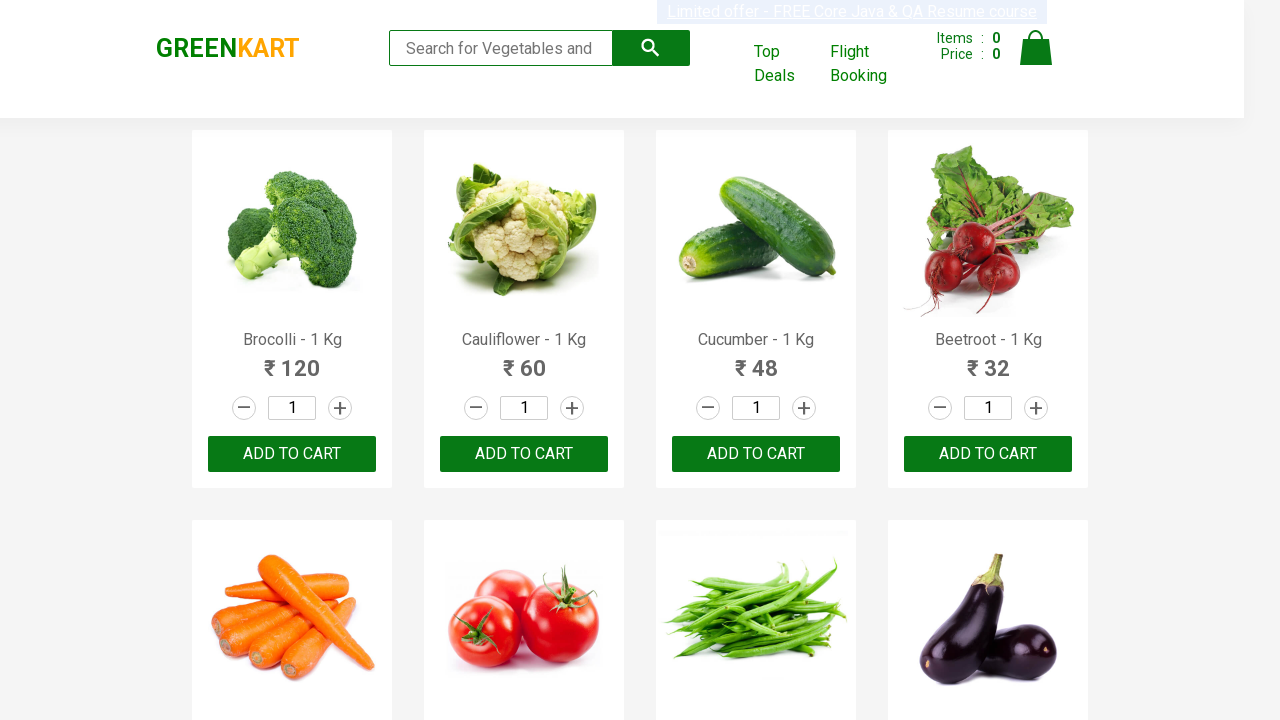

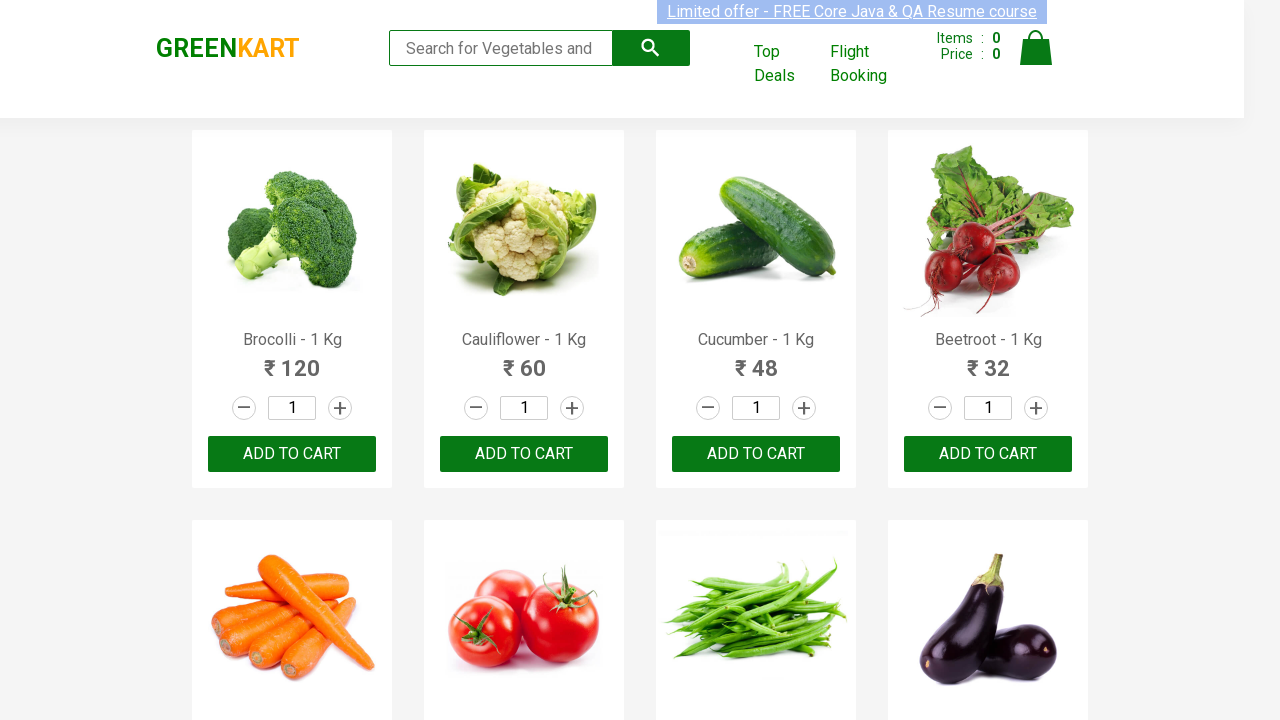